Tests scroll functionality by scrolling to footer element and then verifying scroll position changes

Starting URL: https://webdriver.io/

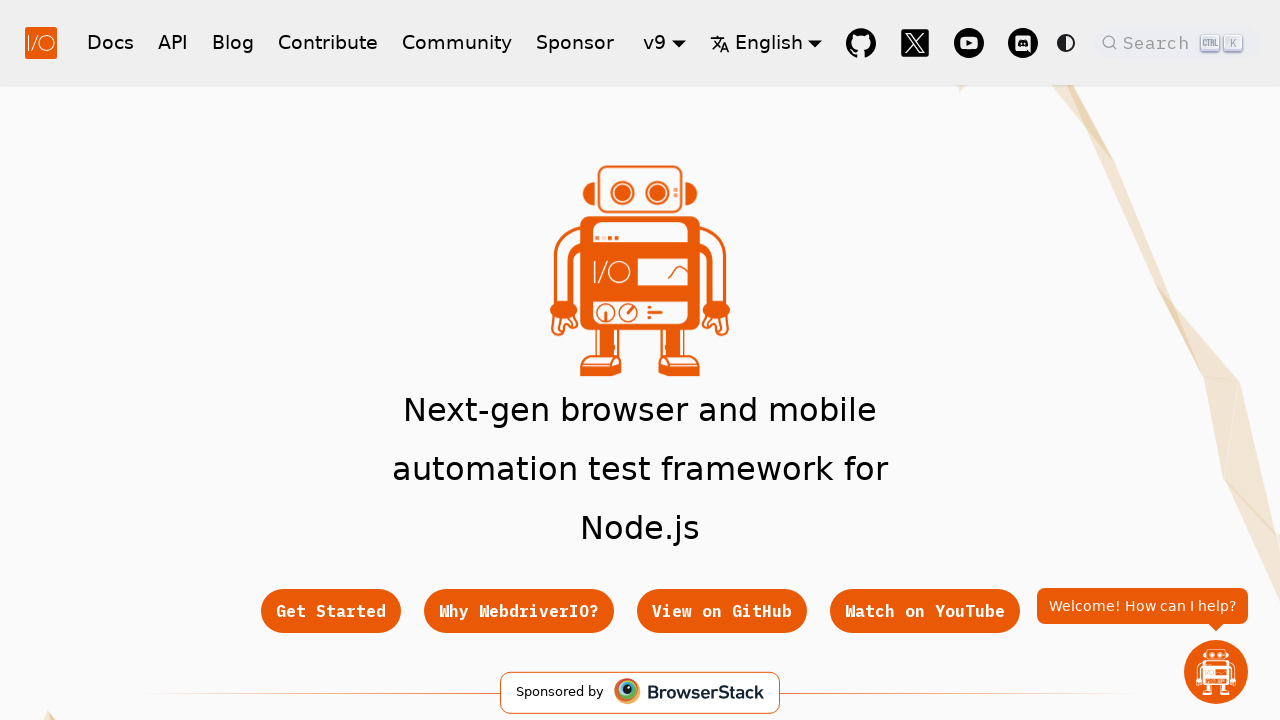

Retrieved initial scroll position [0, 0]
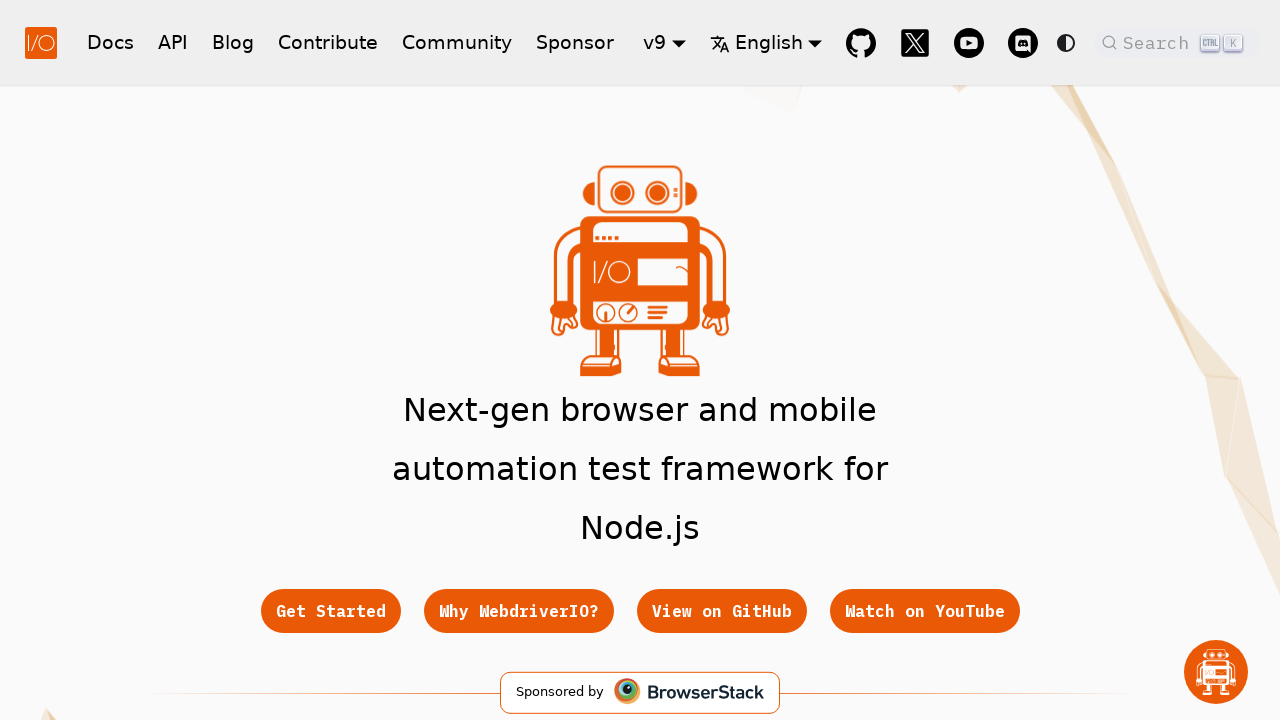

Verified initial scroll position is at top of page
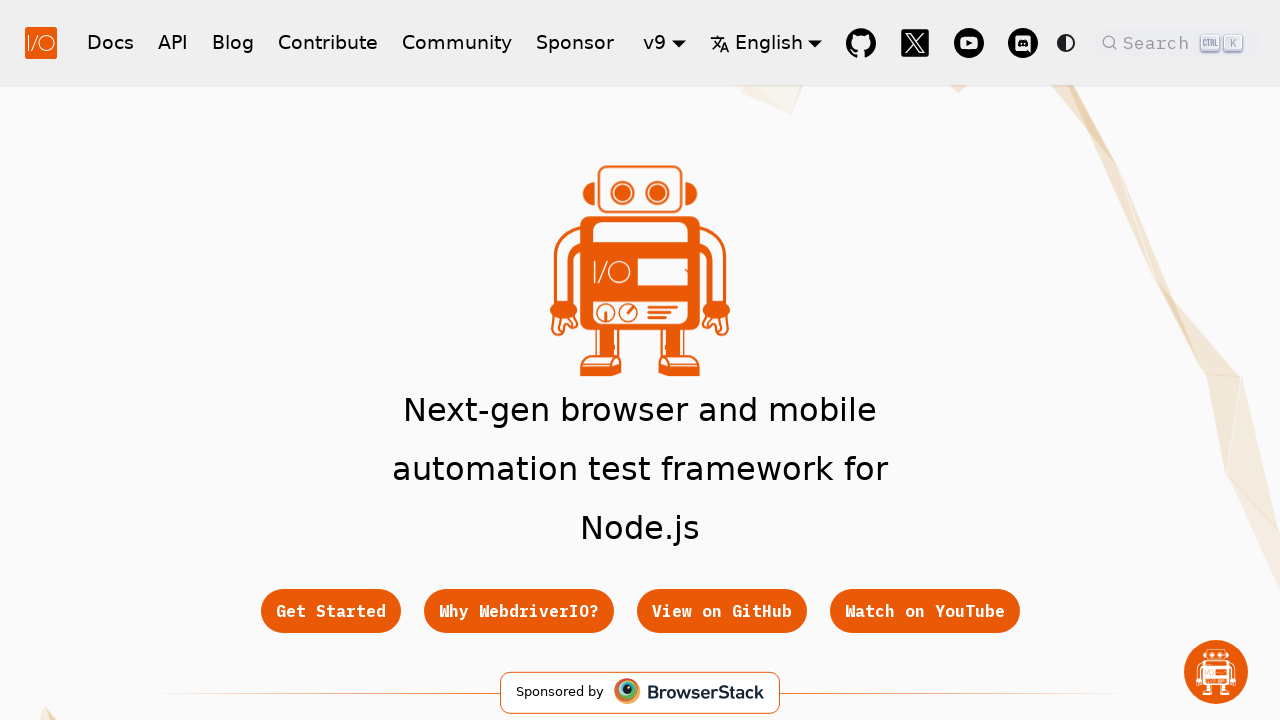

Scrolled footer element into view
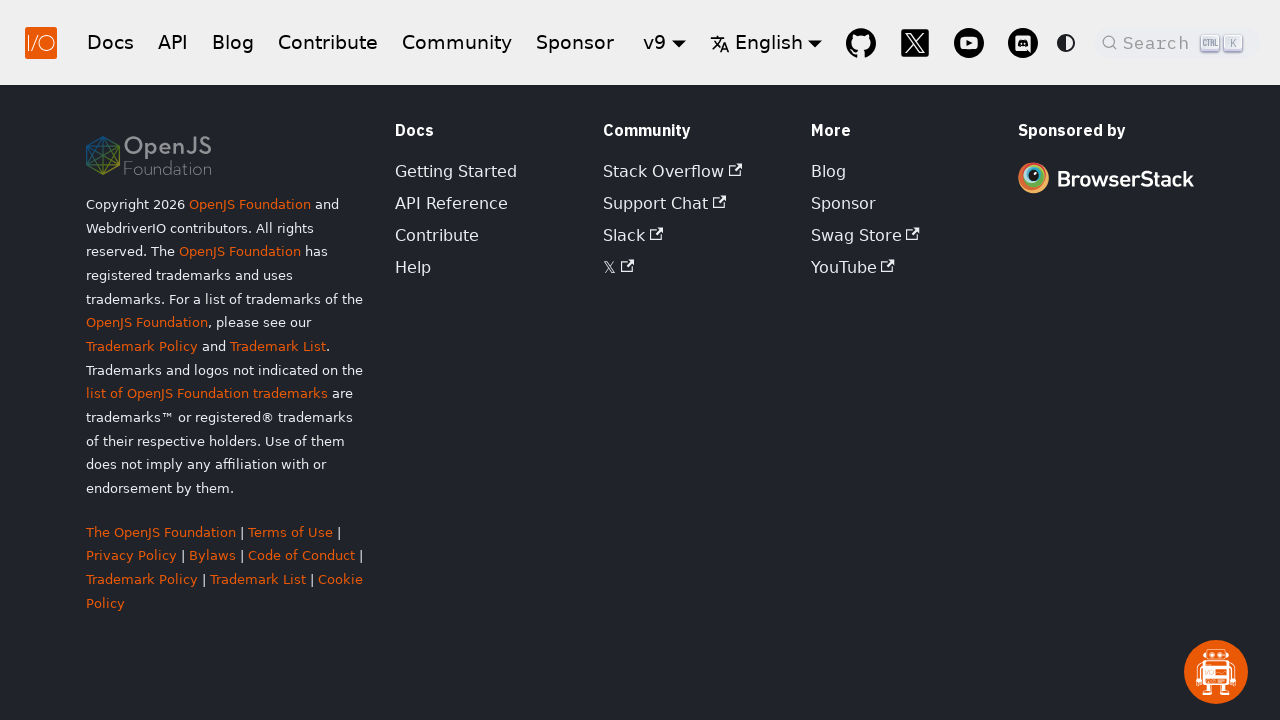

Retrieved current scroll position after scrolling to footer
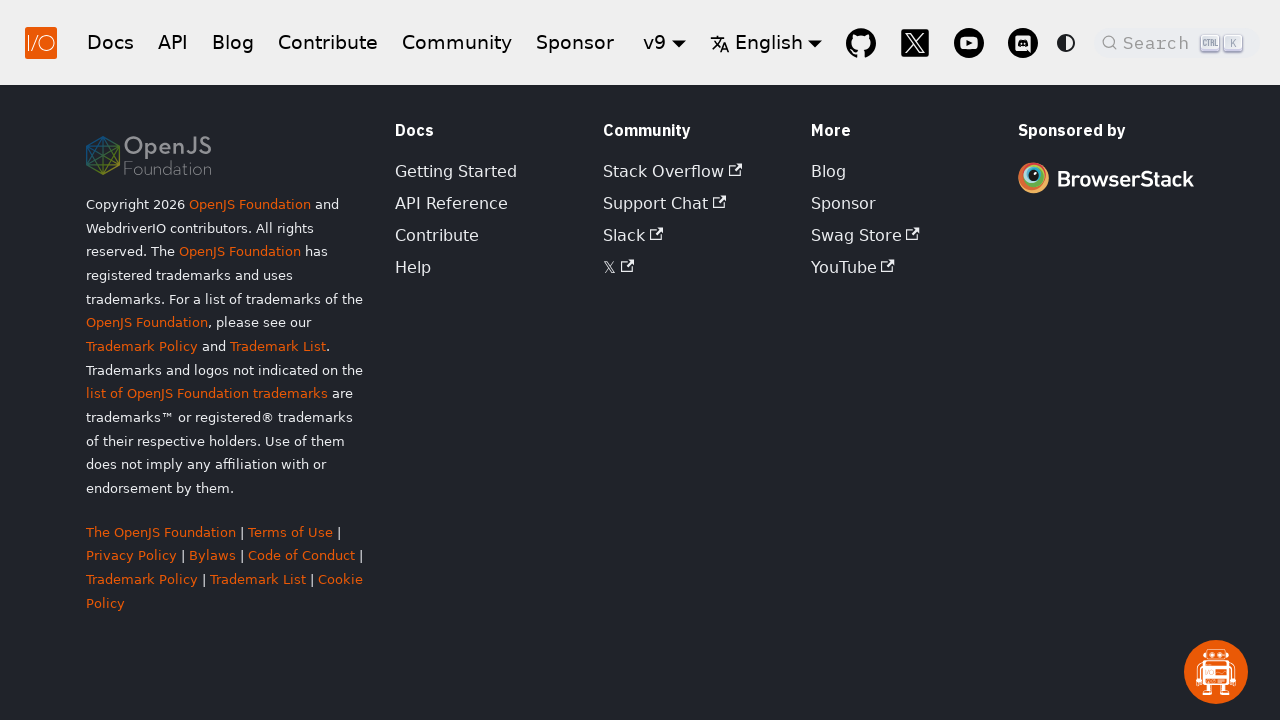

Verified vertical scroll position changed to greater than 100 pixels
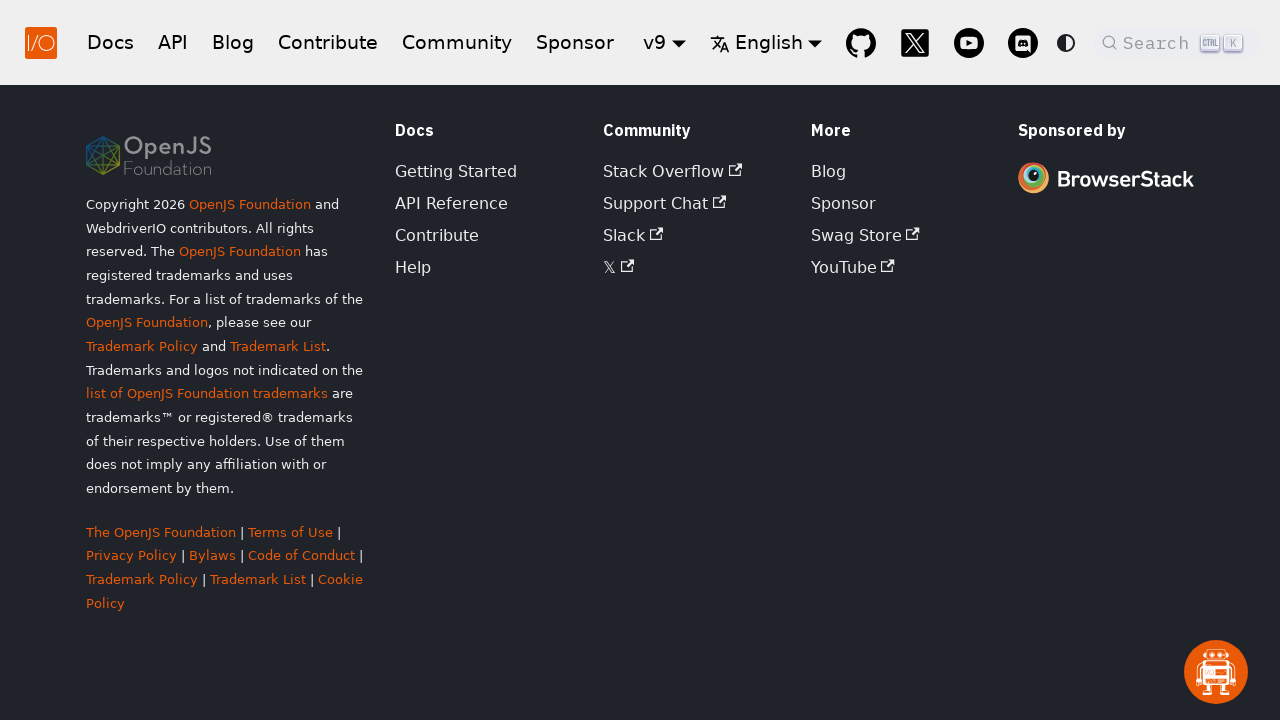

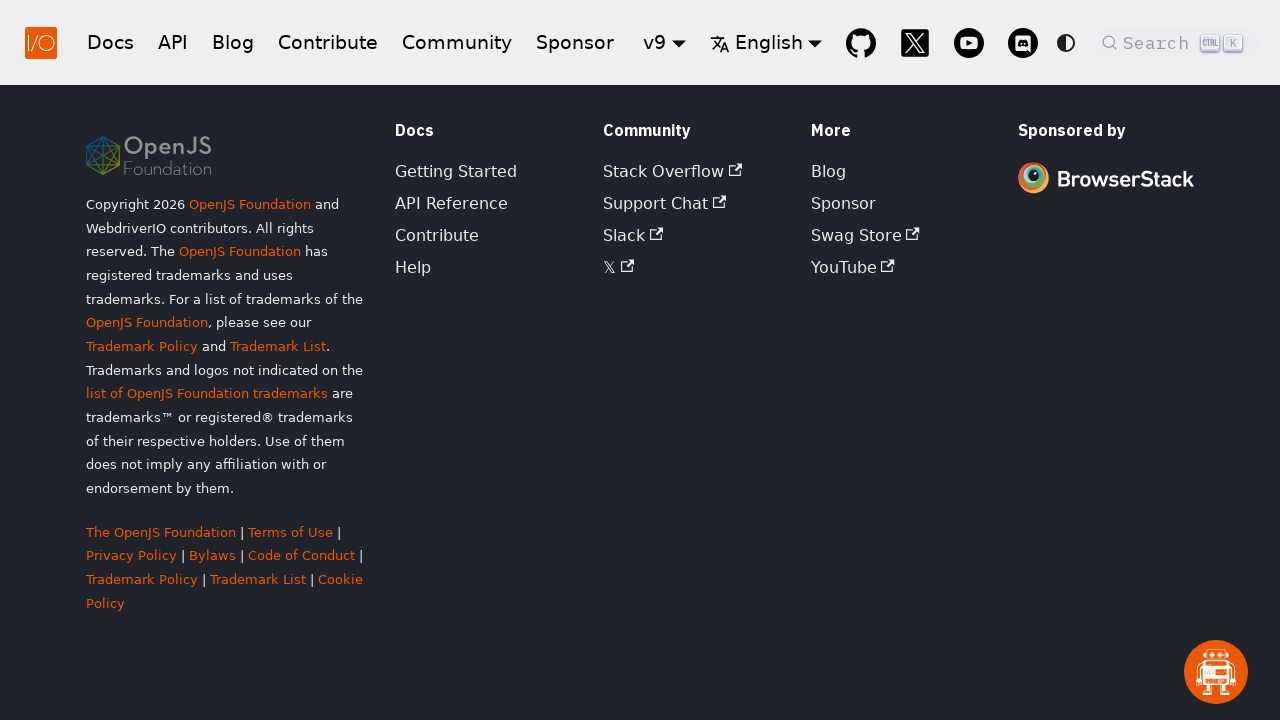